Tests login form validation by attempting to log in with an incorrect password and verifying the error message

Starting URL: http://the-internet.herokuapp.com/login

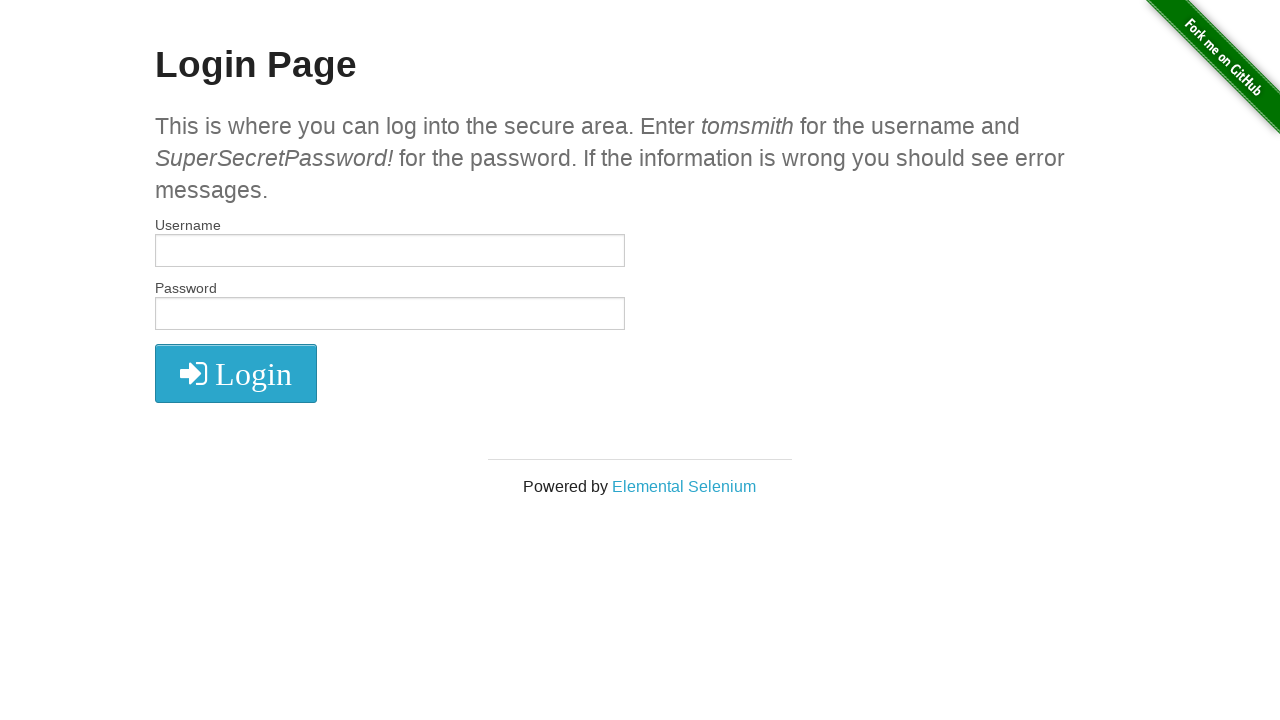

Filled username field with 'tomsmith' on #username
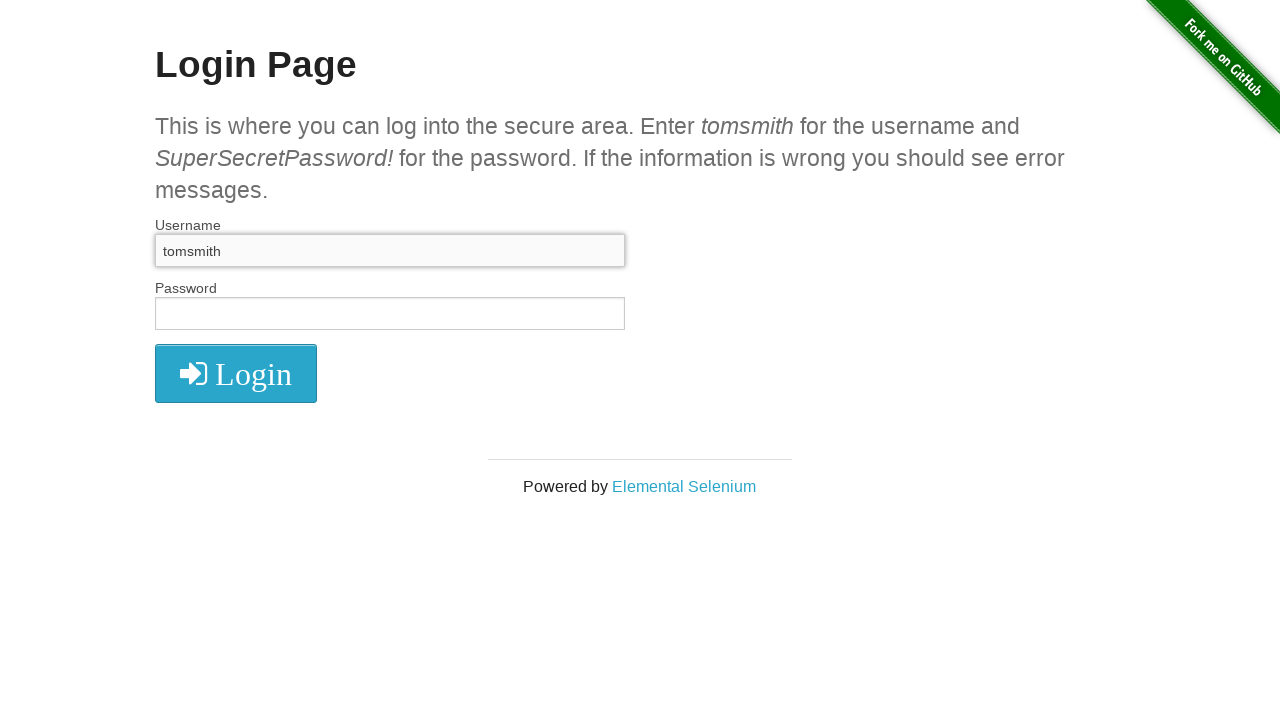

Filled password field with 'incorrectPassword' on input[name='password']
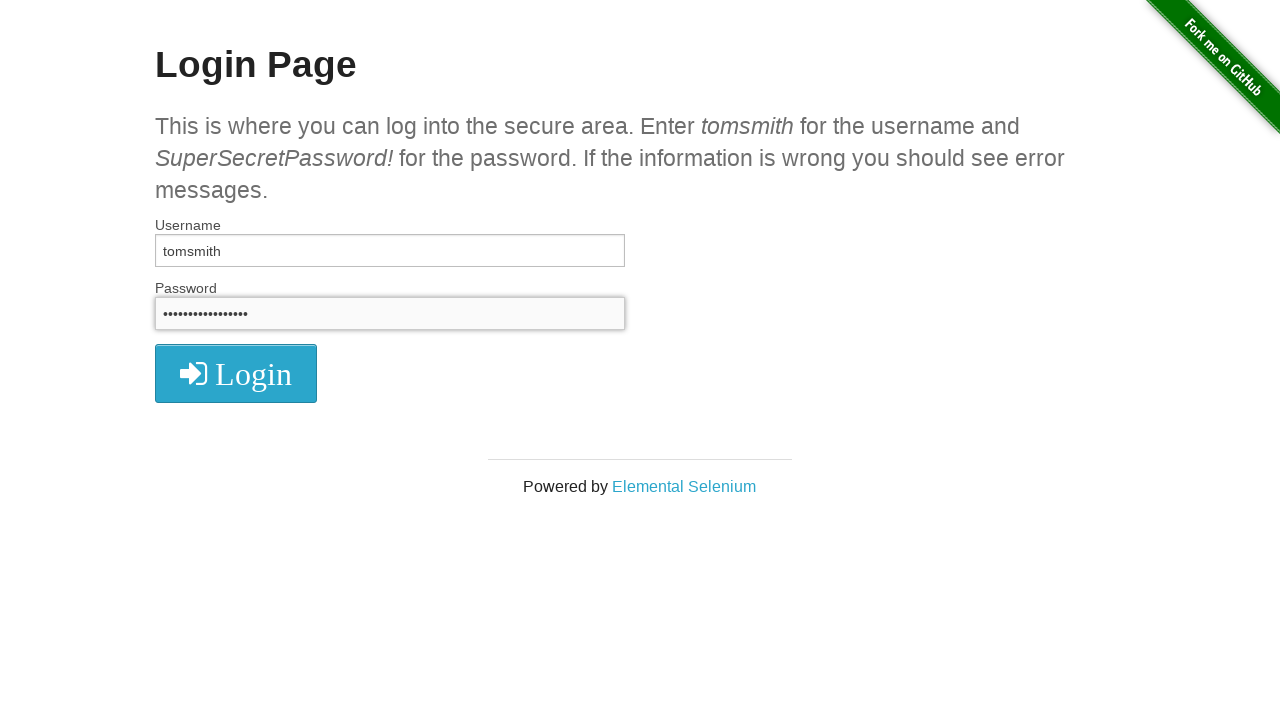

Clicked login button at (236, 373) on button
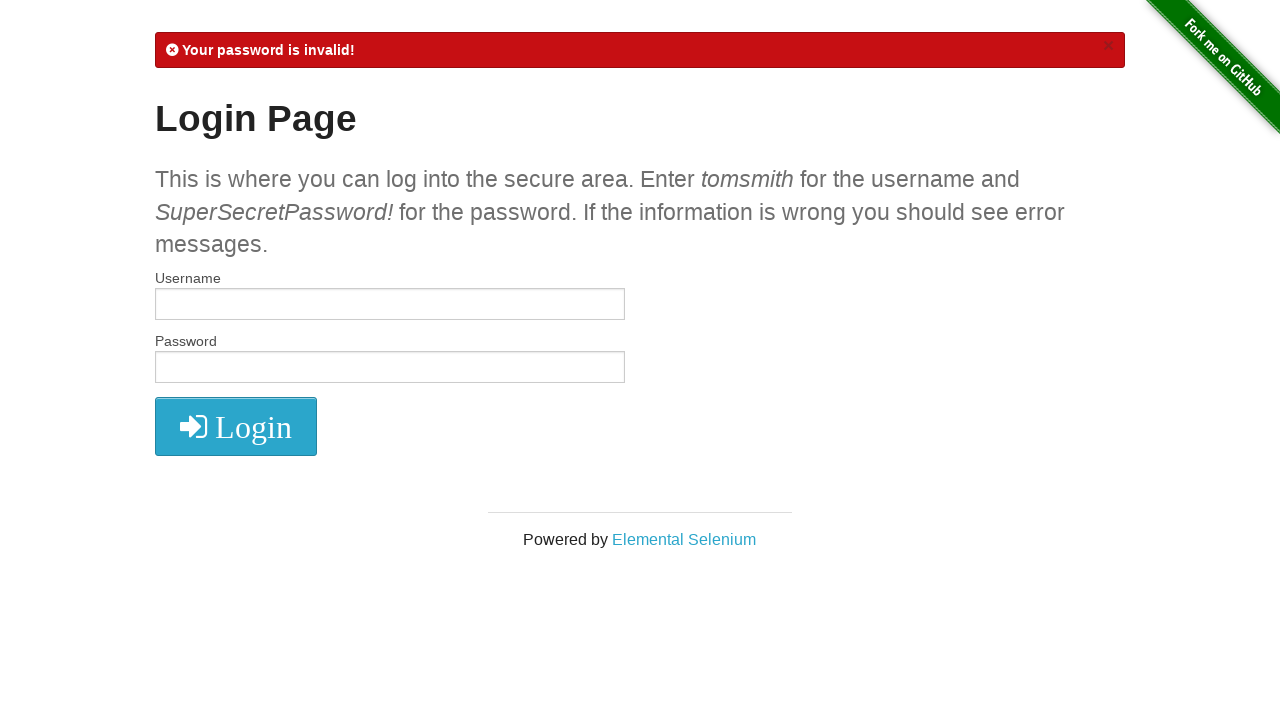

Error message element loaded
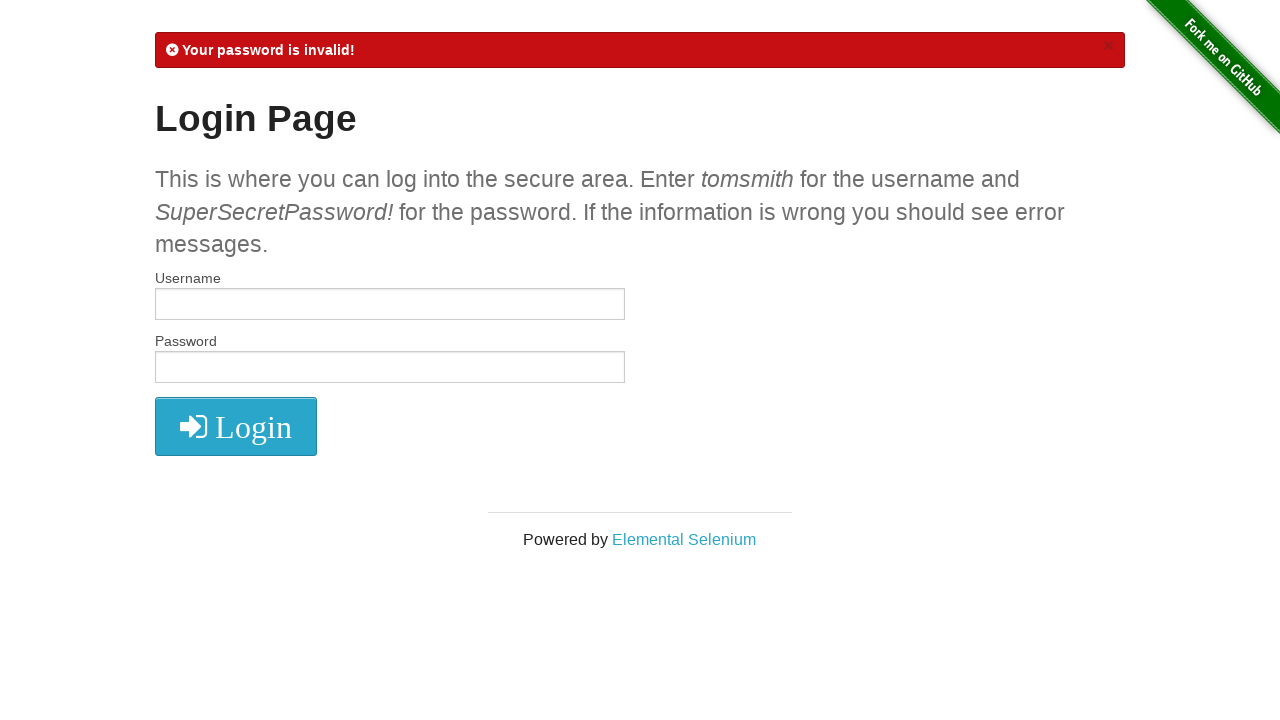

Retrieved error message text content
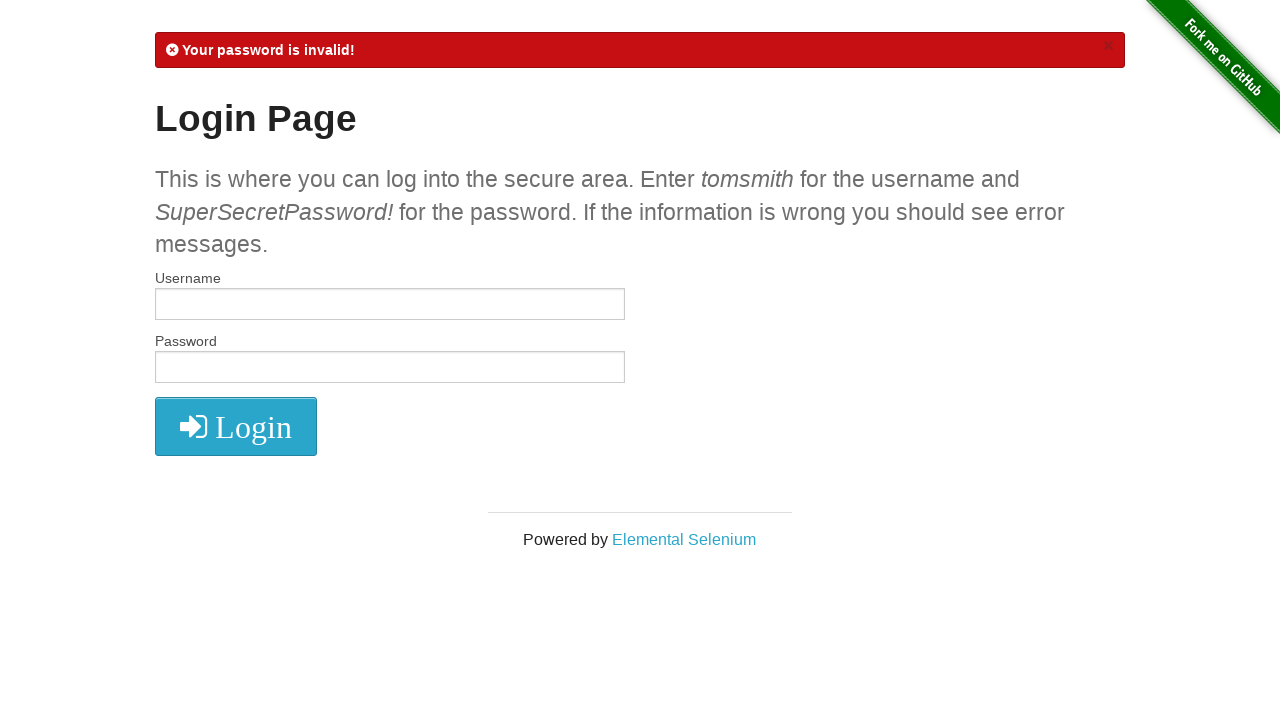

Verified error message contains 'Your password is invalid!'
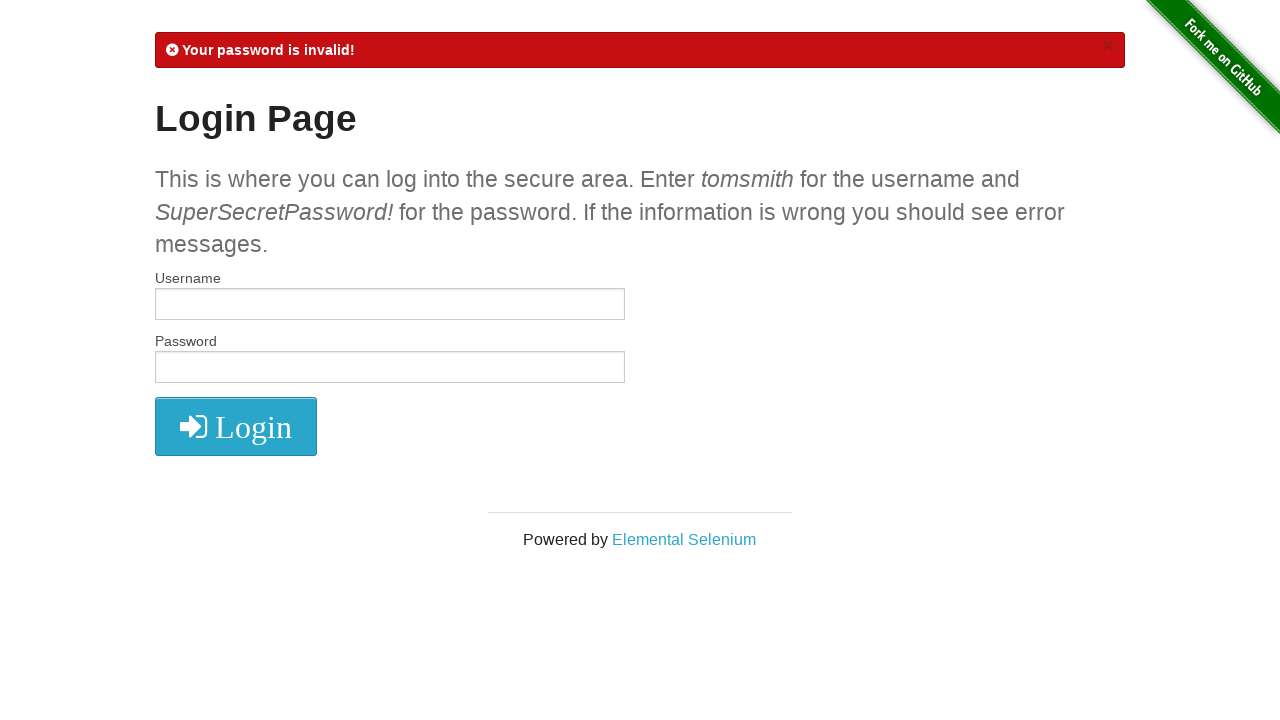

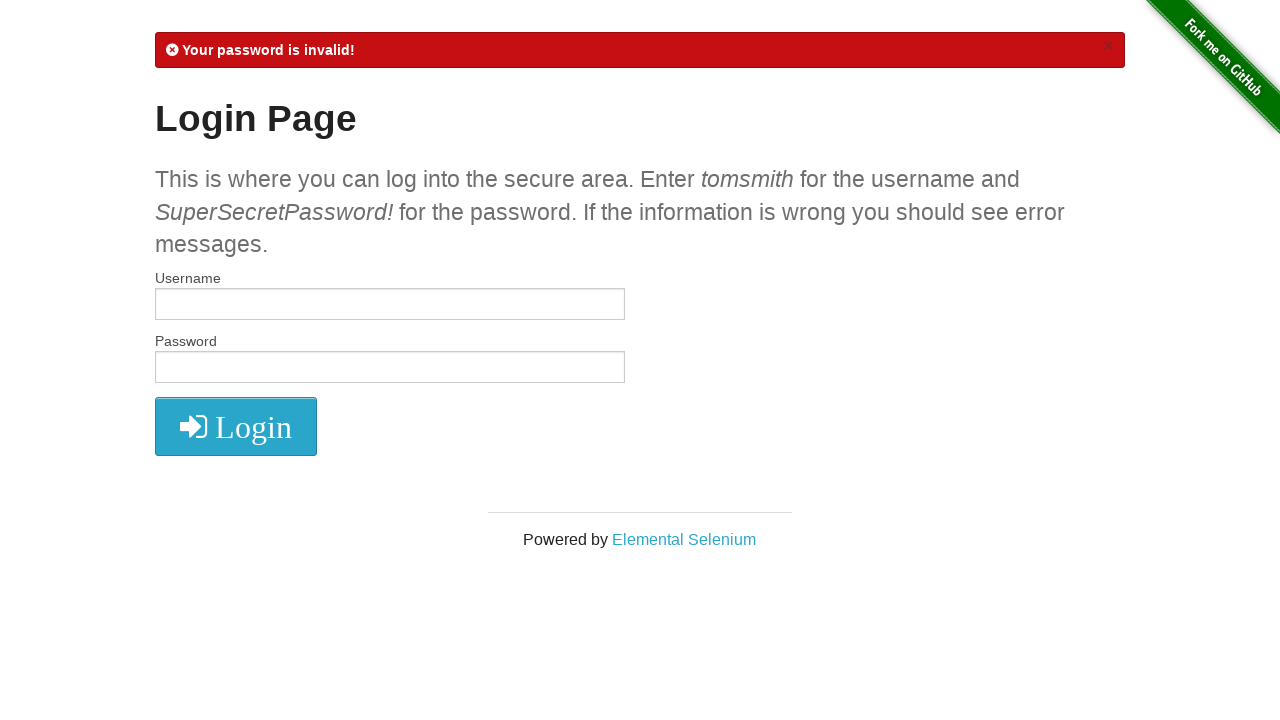